Tests clicking the Academic button and verifies the page navigates away from the search page.

Starting URL: https://neuronpedia.org/search

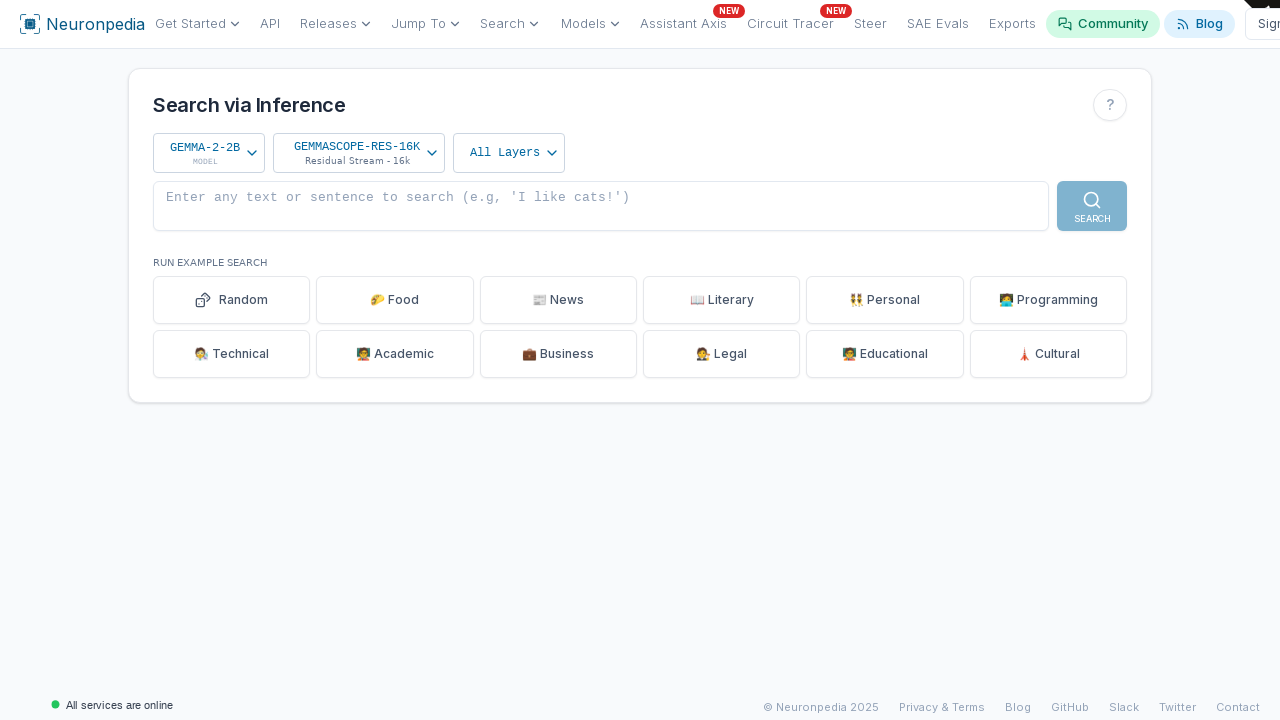

Clicked the Academic button at (395, 354) on internal:text="Academic"i
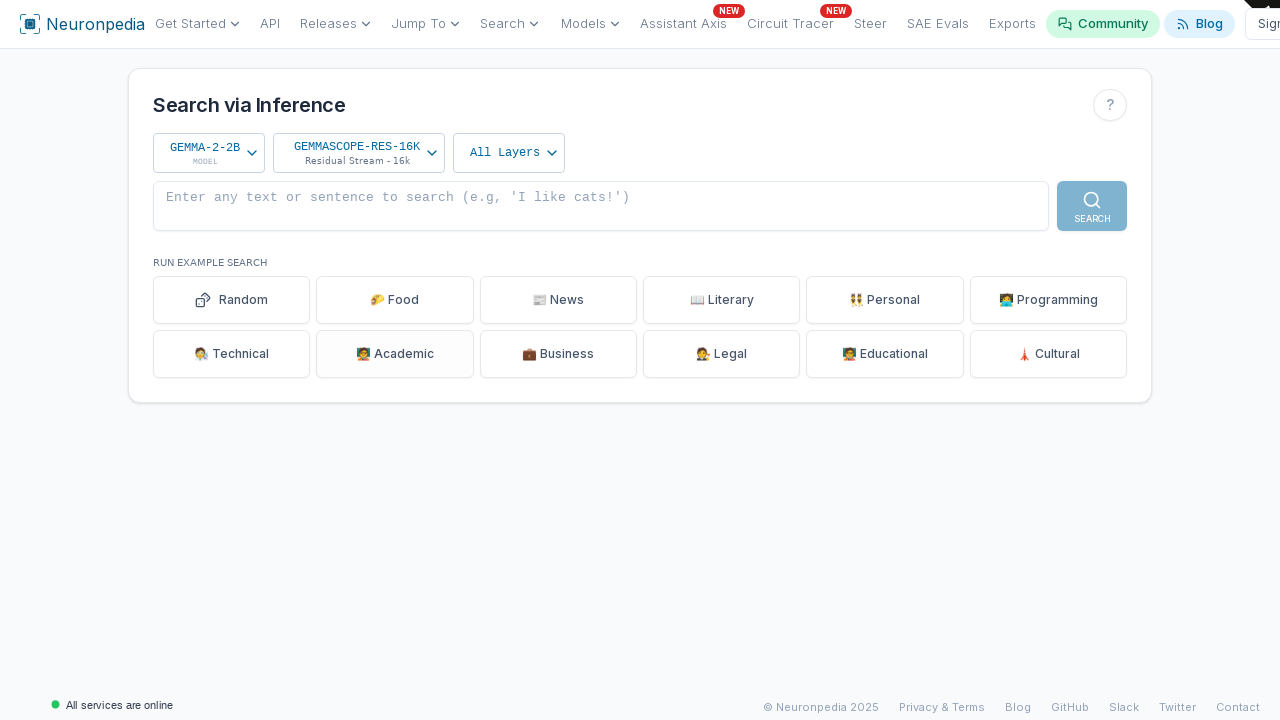

Waited for page navigation to complete (networkidle)
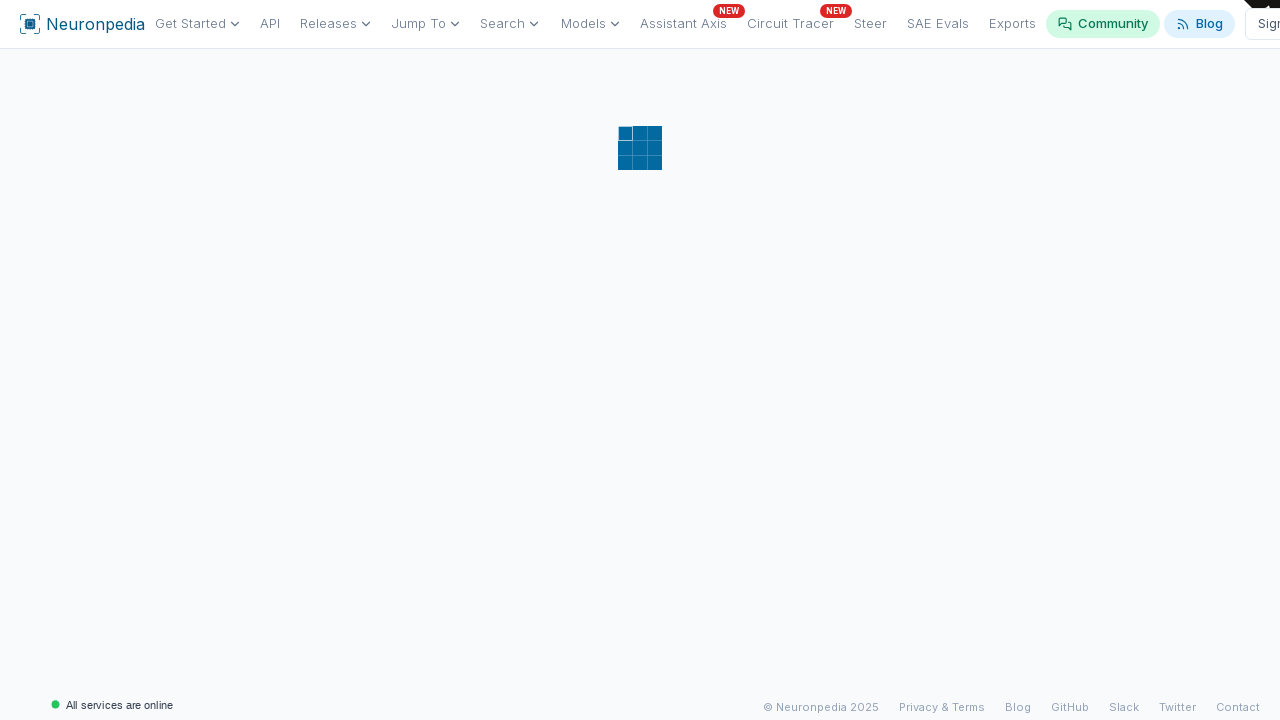

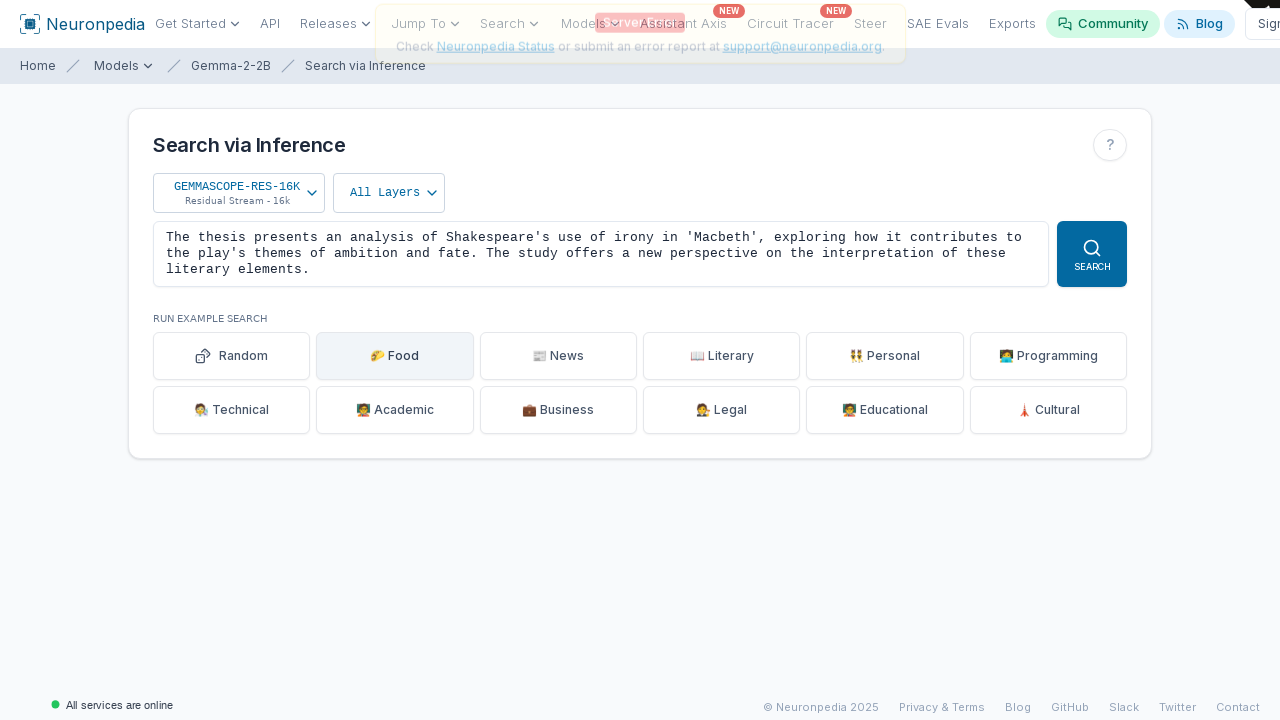